Tests handling JavaScript alert dialogs by clicking a button that triggers an alert, accepting it, reading a value from the page, calculating a mathematical formula, and submitting the answer.

Starting URL: http://suninjuly.github.io/alert_accept.html

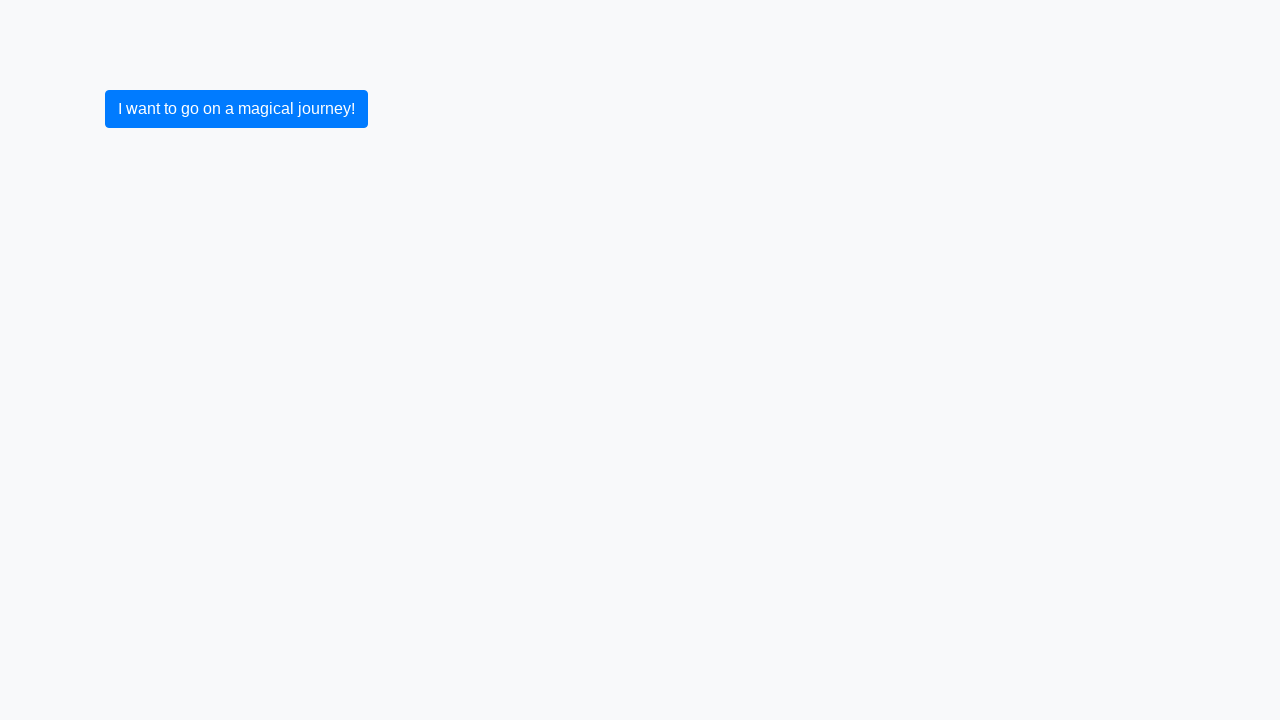

Clicked button to trigger alert dialog at (236, 109) on button.btn
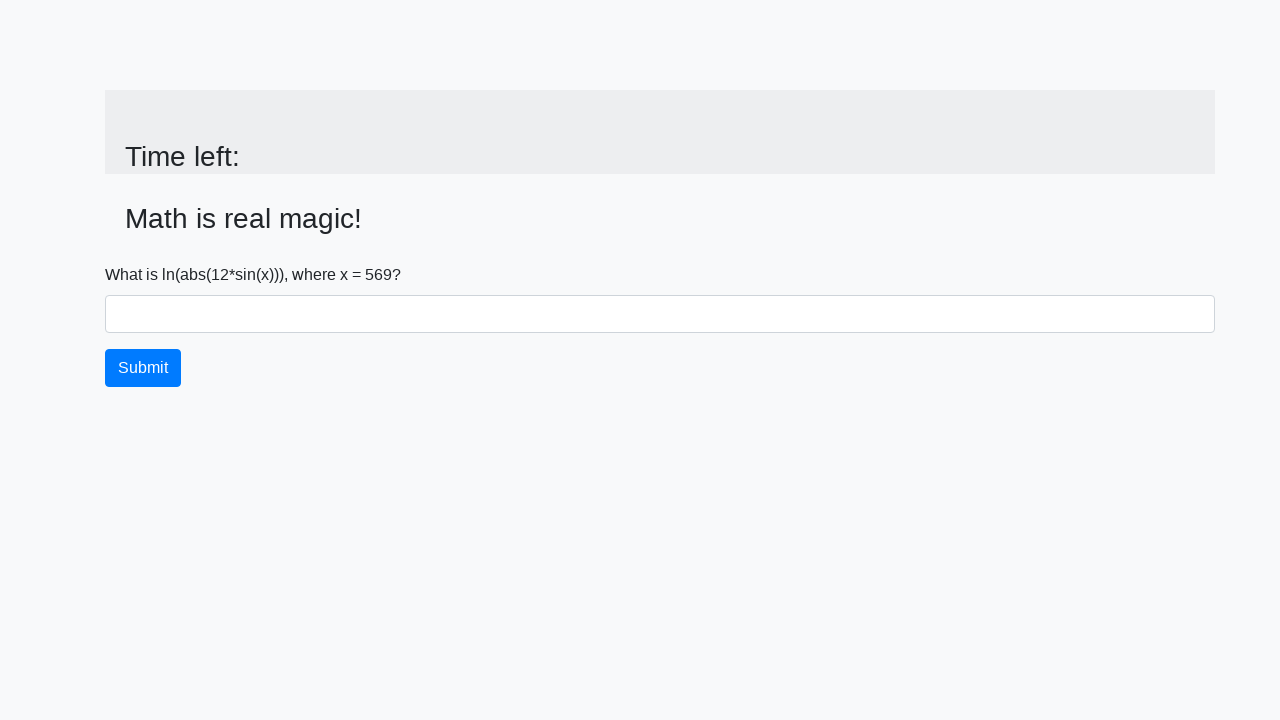

Alert dialog was accepted and page updated with input value
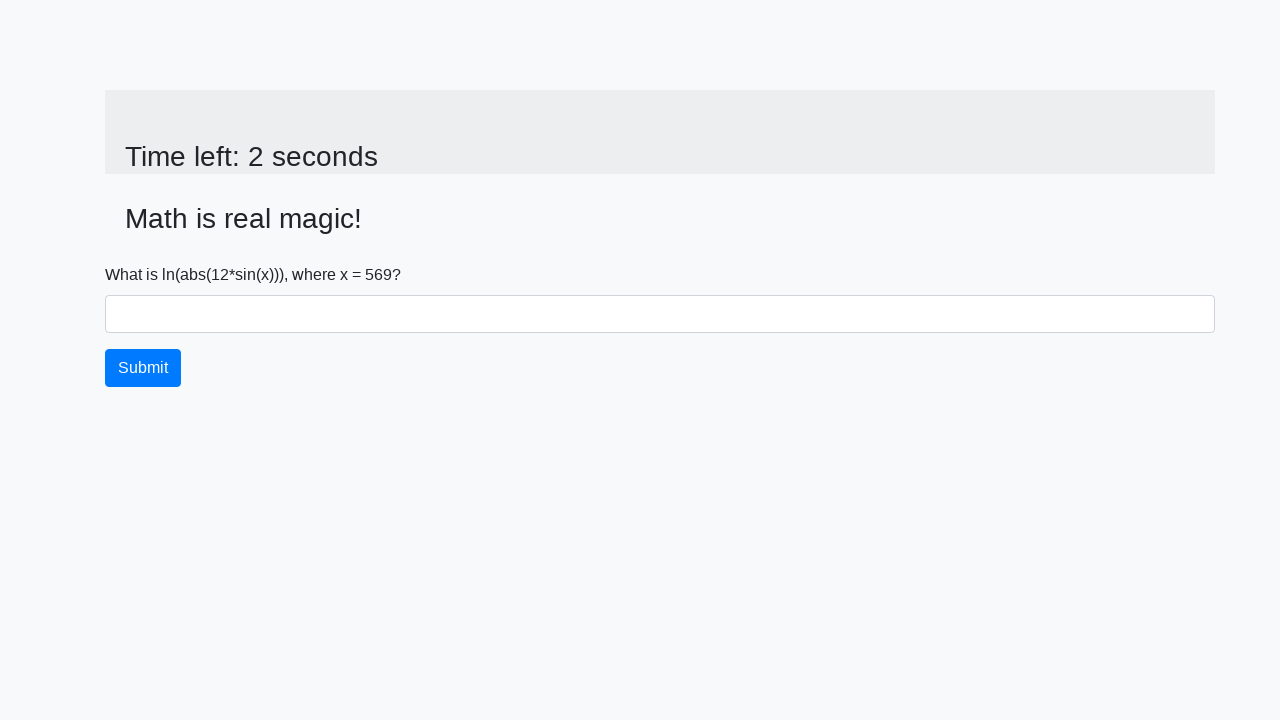

Retrieved x value from page: 569
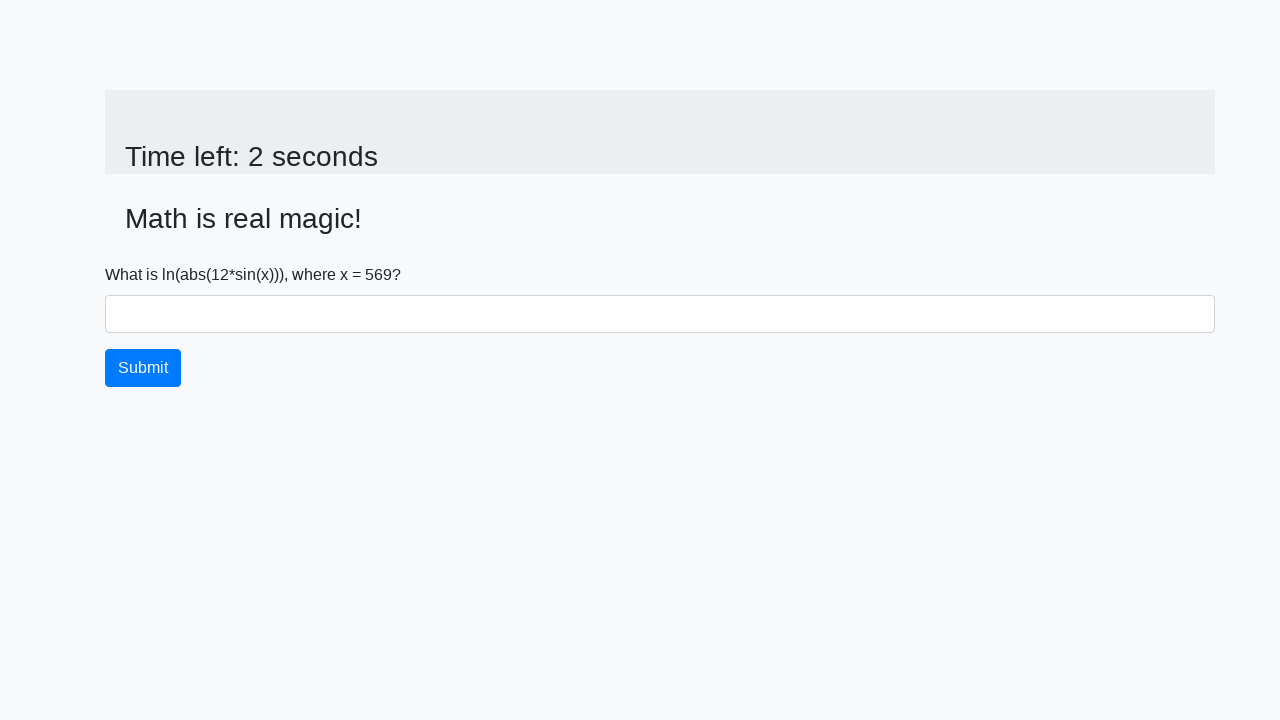

Calculated answer using formula log(abs(12*sin(569))): 1.4721808325263444
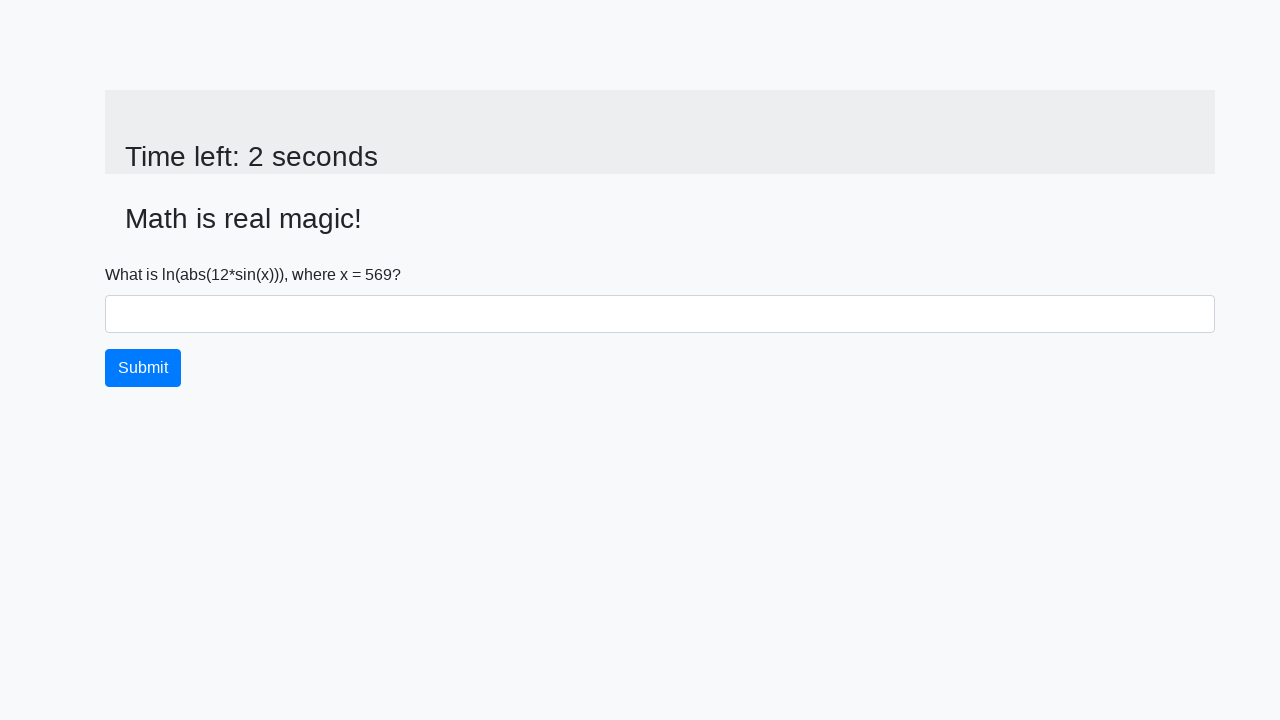

Filled answer field with calculated value: 1.4721808325263444 on #answer
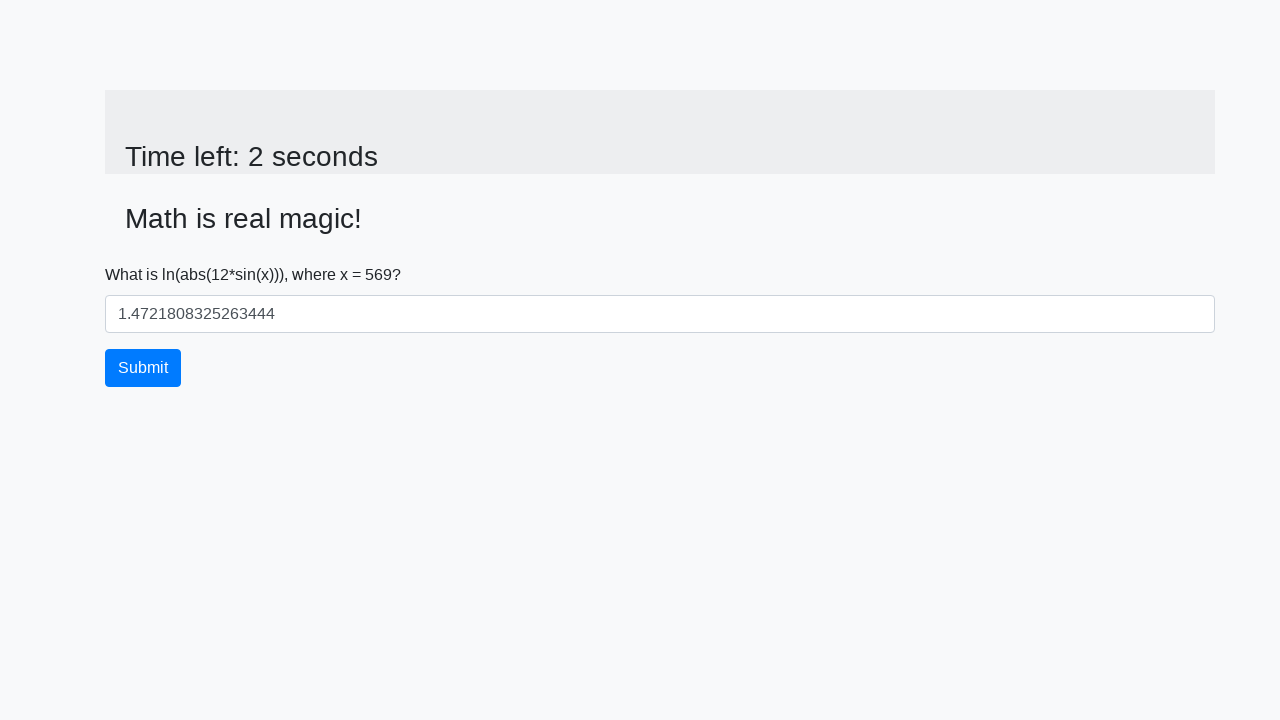

Clicked submit button to submit the answer at (143, 368) on button.btn
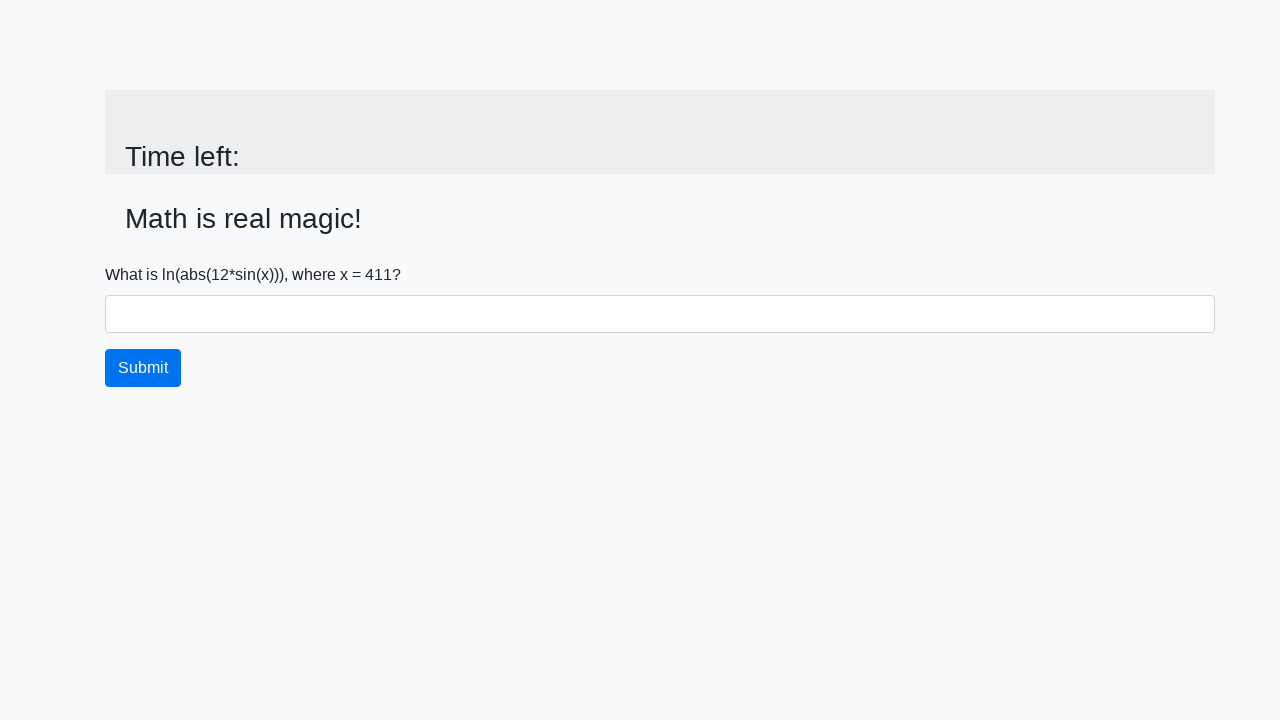

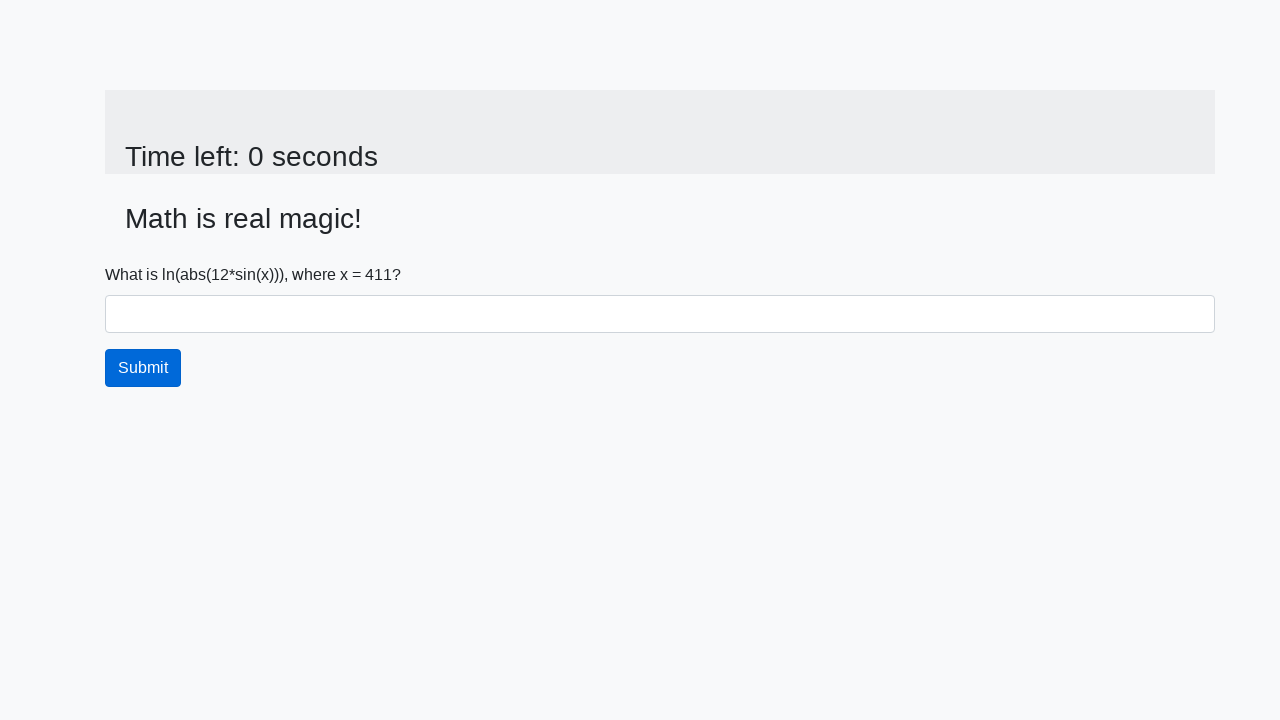